Tests file upload functionality by selecting a file, uploading it, and verifying the success message

Starting URL: https://the-internet.herokuapp.com/upload

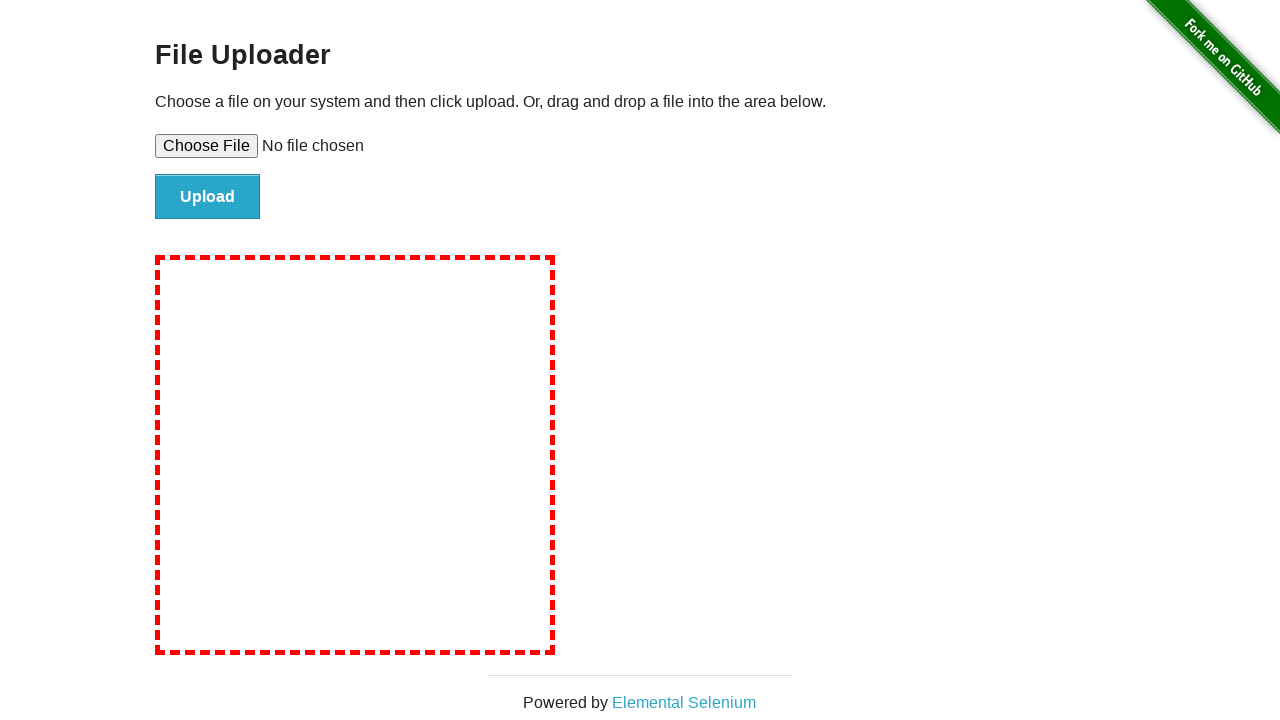

Selected test file (test-file.jpg) for upload
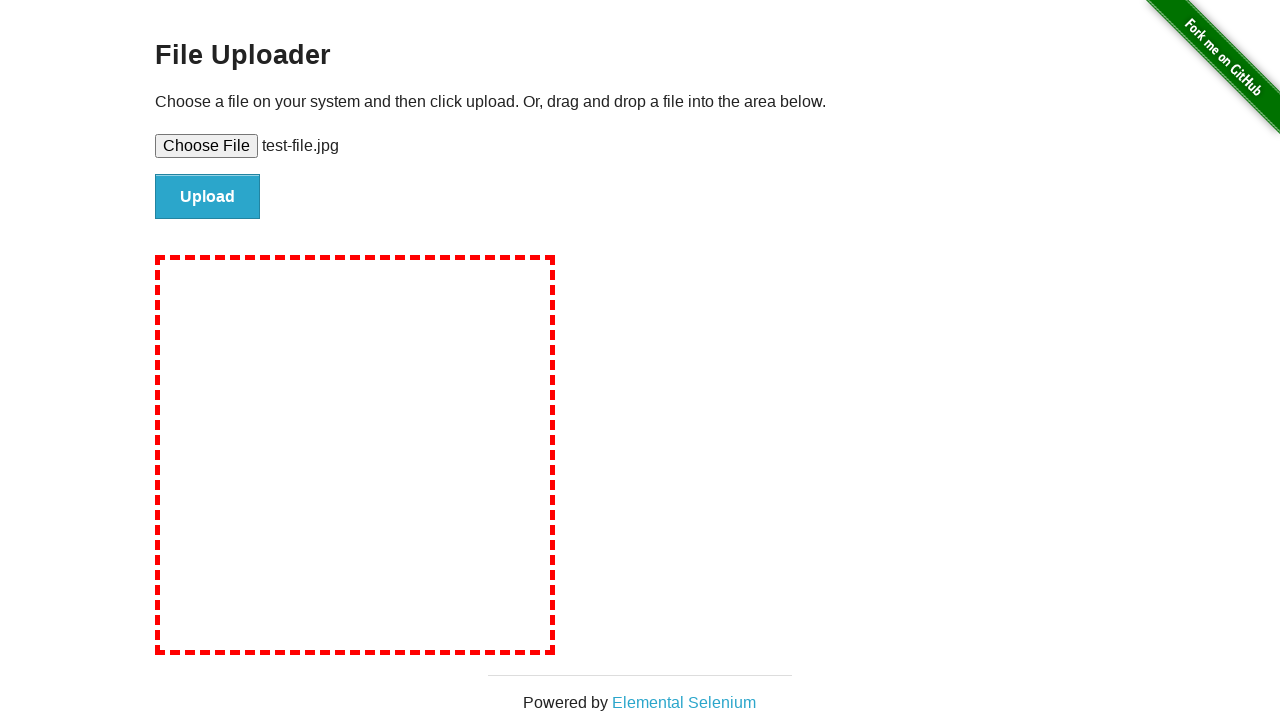

Clicked upload/submit button to upload file at (208, 197) on #file-submit
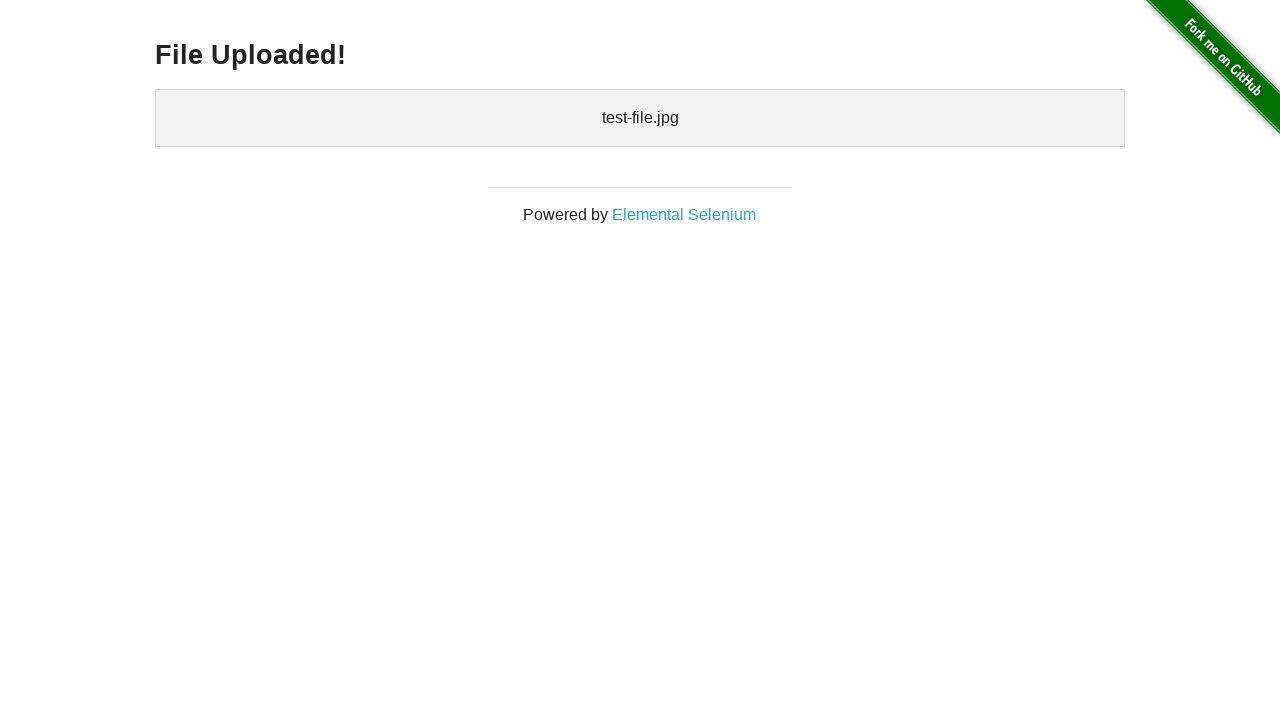

Verified success message 'File Uploaded!' appeared
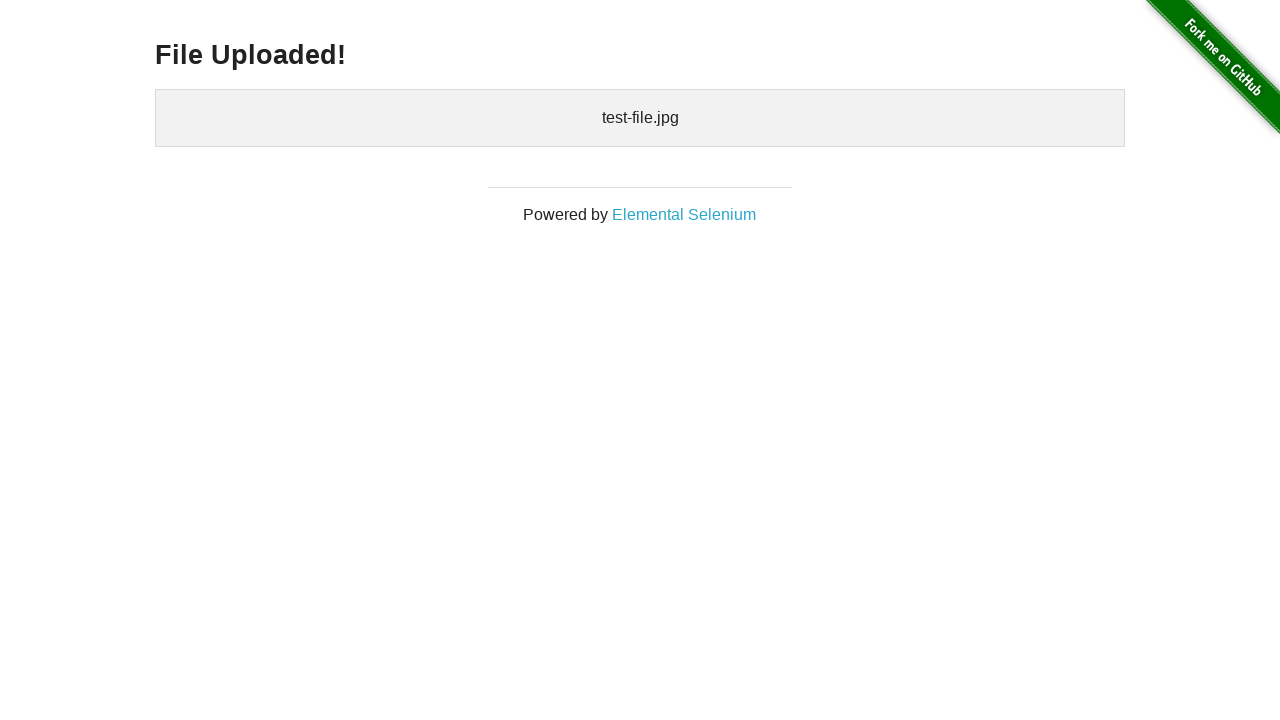

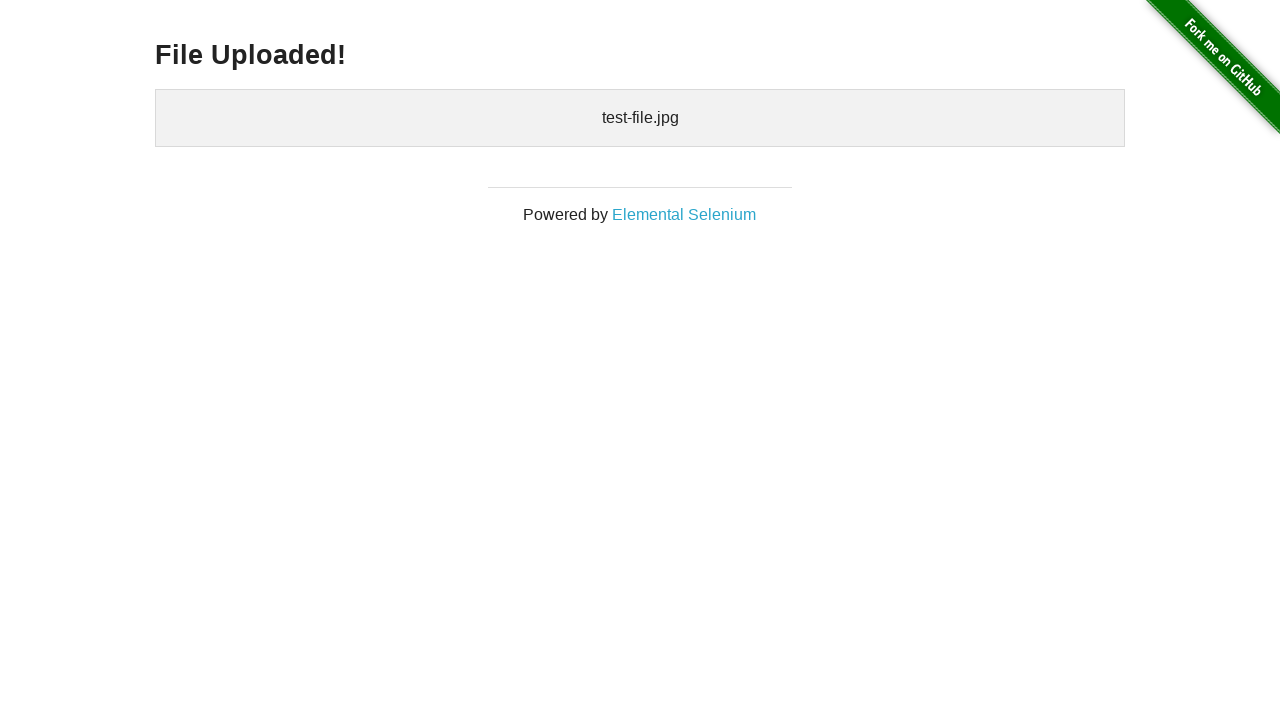